Tests that edits are cancelled when pressing Escape key

Starting URL: https://demo.playwright.dev/todomvc

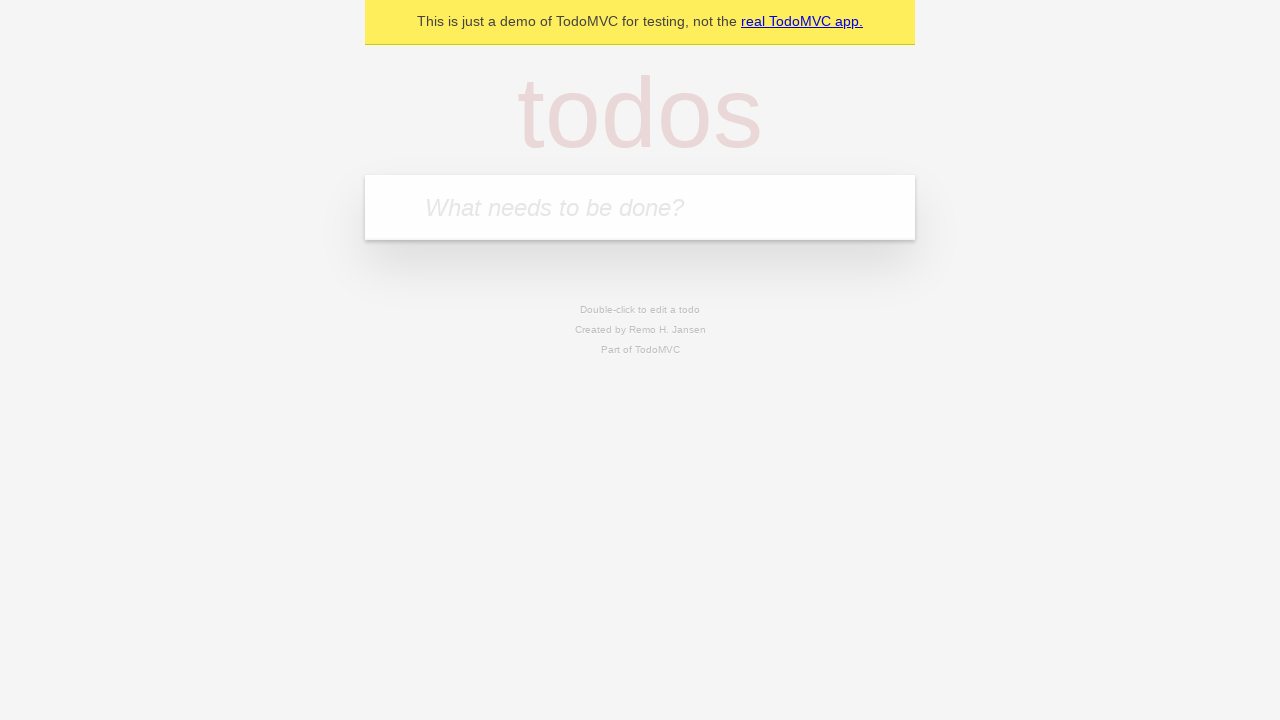

Filled first todo input with 'buy some cheese' on internal:attr=[placeholder="What needs to be done?"i]
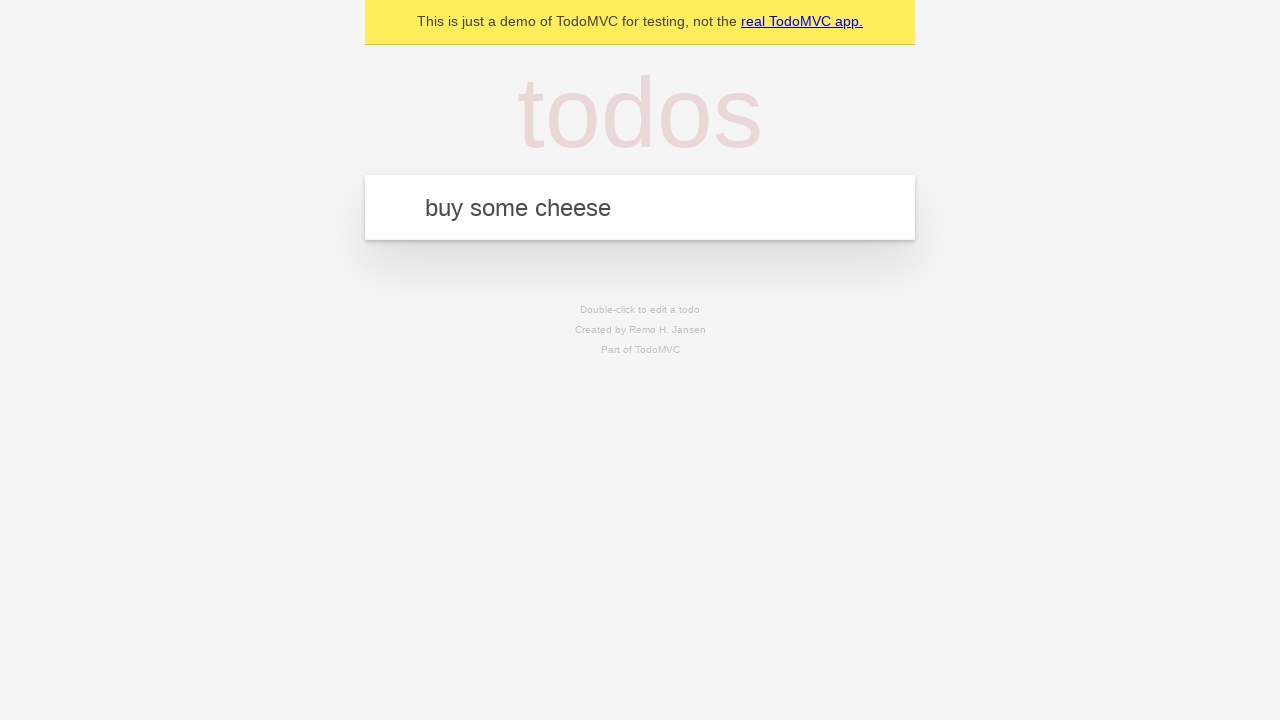

Pressed Enter to create first todo on internal:attr=[placeholder="What needs to be done?"i]
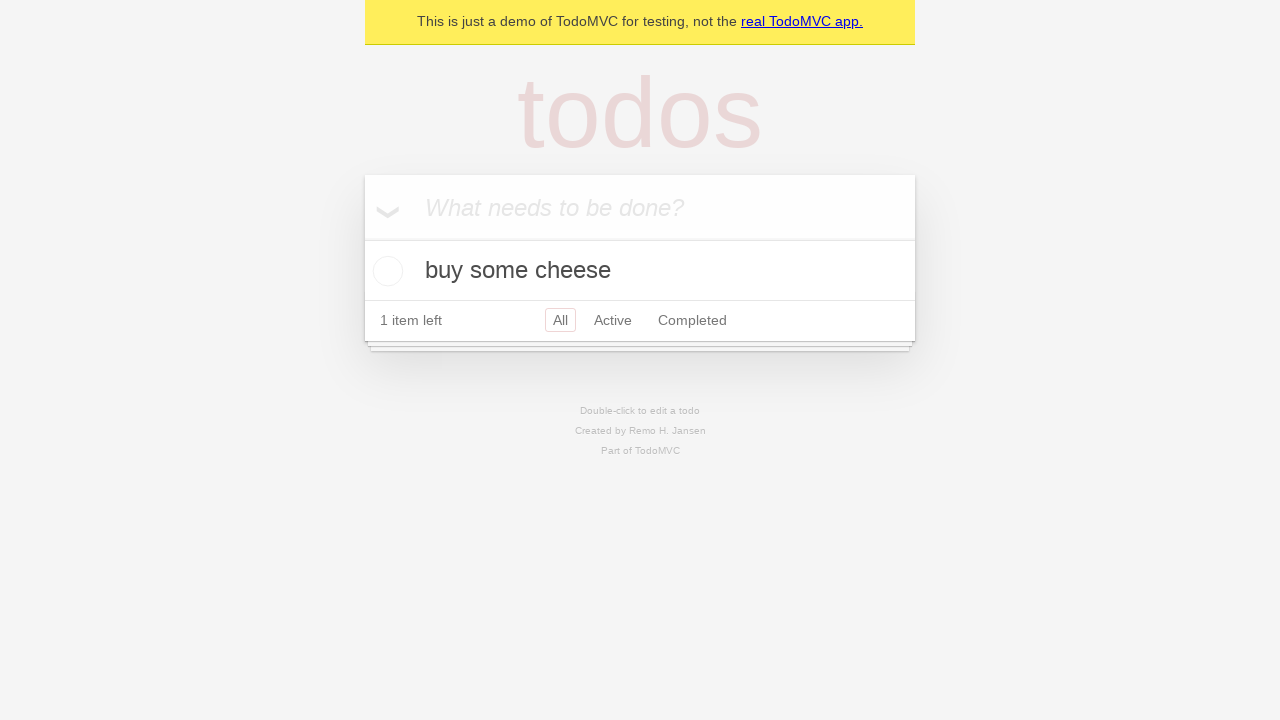

Filled second todo input with 'feed the cat' on internal:attr=[placeholder="What needs to be done?"i]
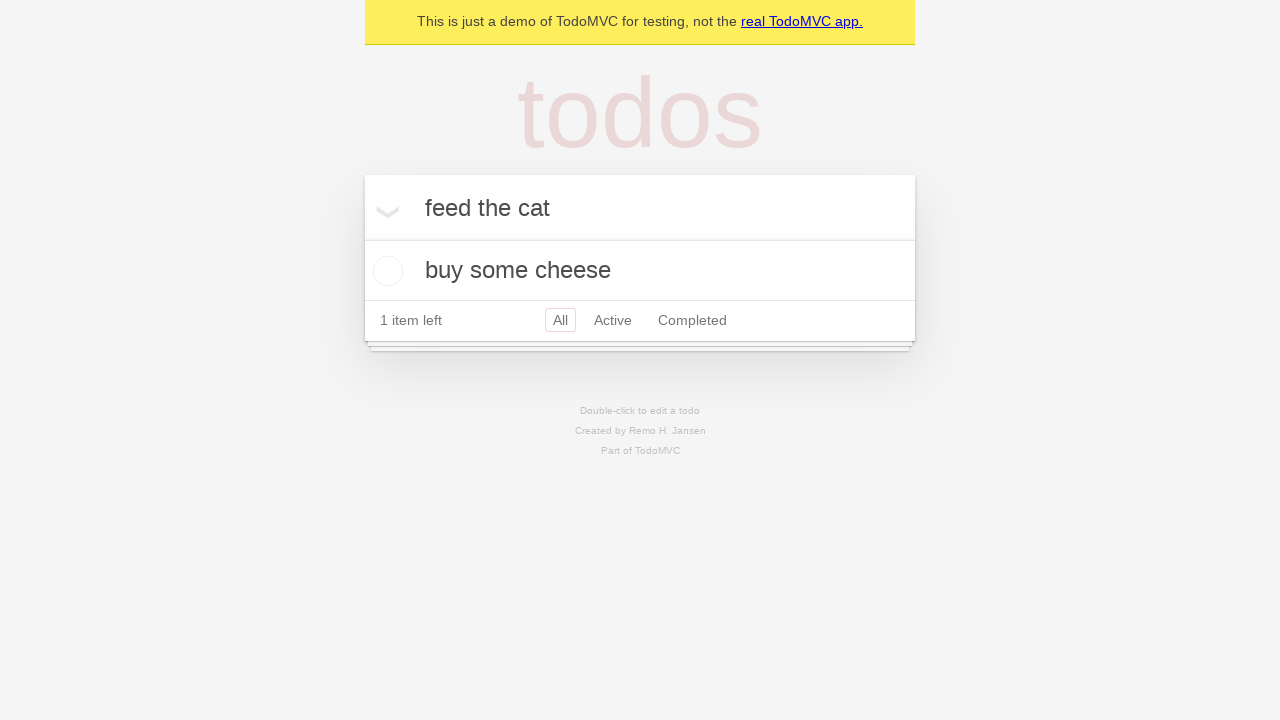

Pressed Enter to create second todo on internal:attr=[placeholder="What needs to be done?"i]
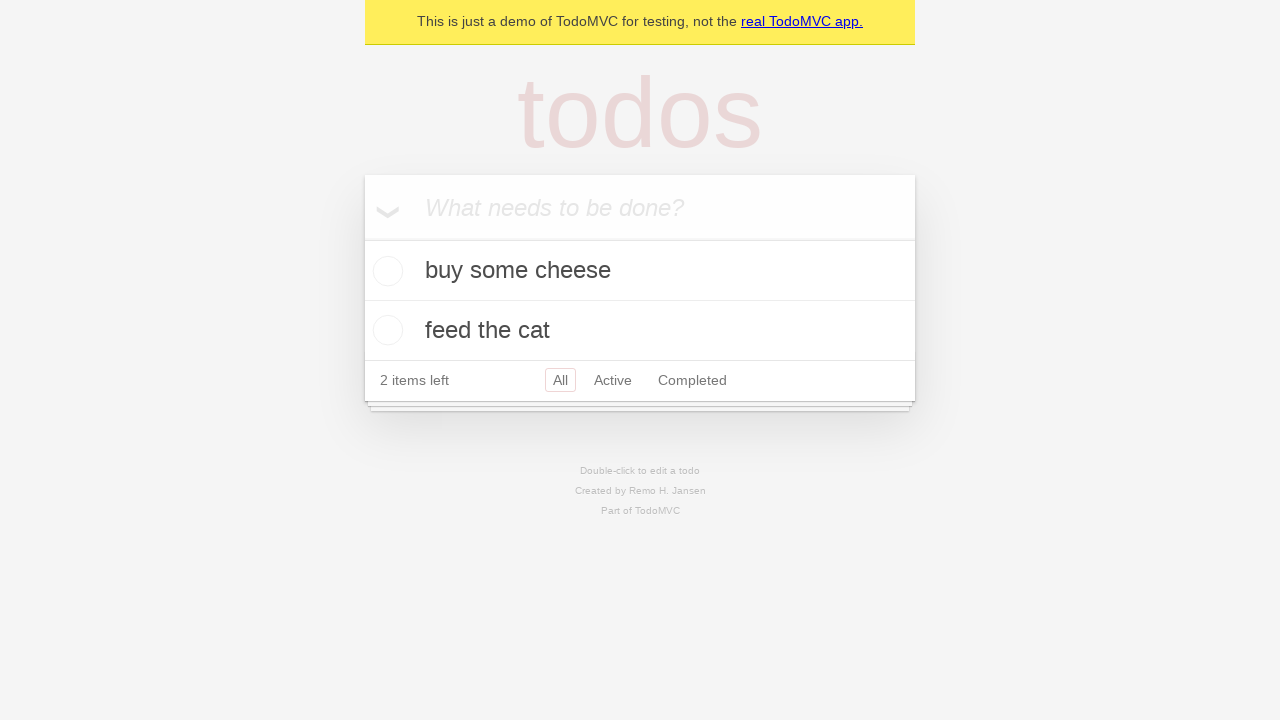

Filled third todo input with 'book a doctors appointment' on internal:attr=[placeholder="What needs to be done?"i]
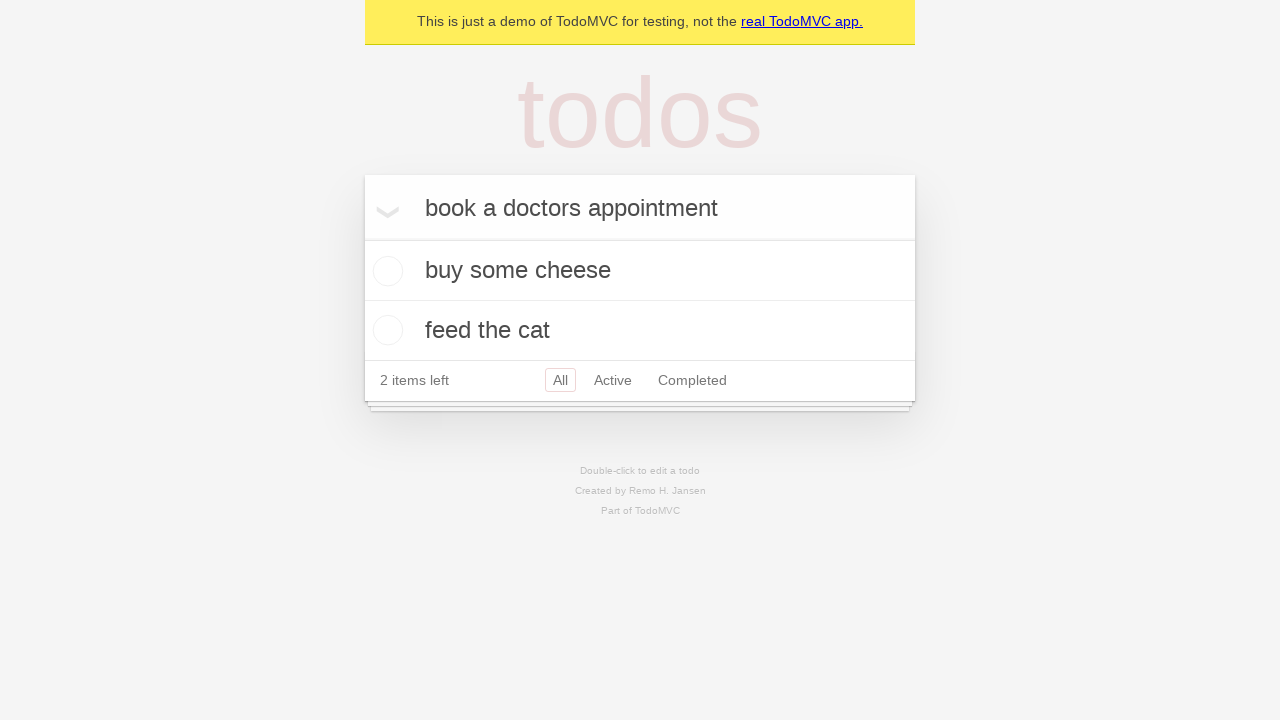

Pressed Enter to create third todo on internal:attr=[placeholder="What needs to be done?"i]
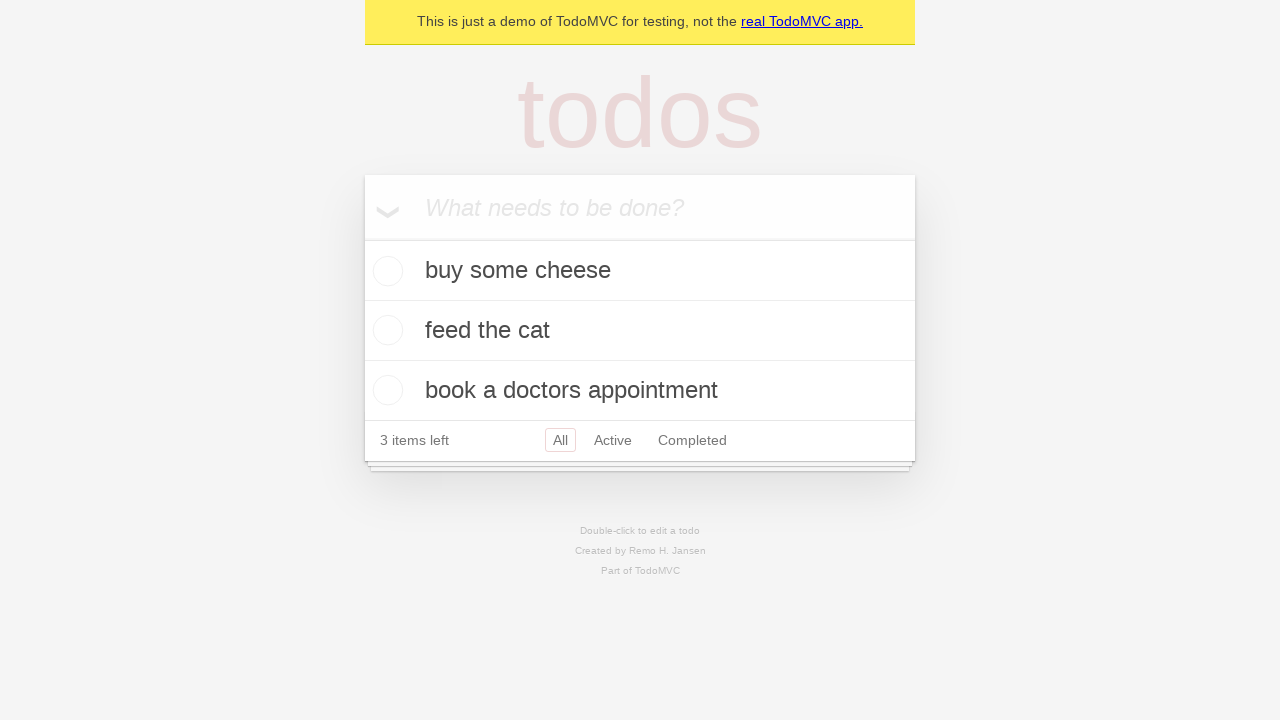

Double-clicked second todo to enter edit mode at (640, 331) on internal:testid=[data-testid="todo-item"s] >> nth=1
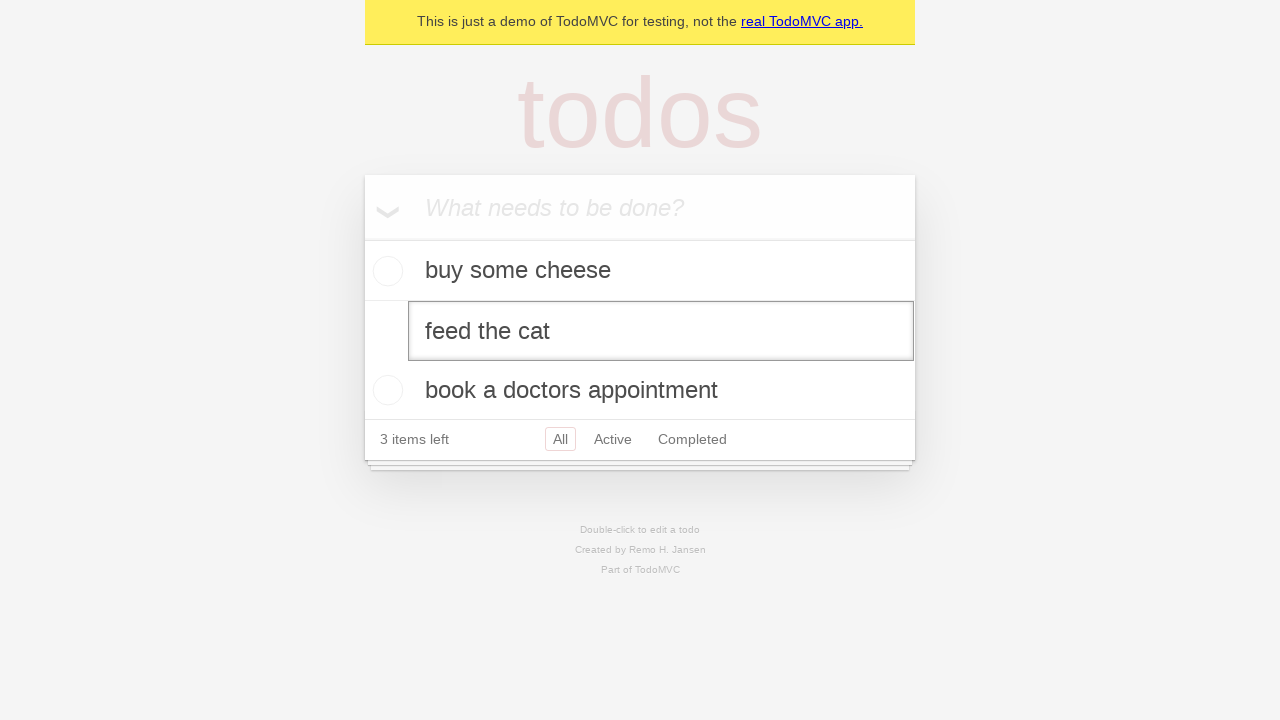

Changed todo text to 'buy some sausages' in edit mode on internal:testid=[data-testid="todo-item"s] >> nth=1 >> internal:role=textbox[nam
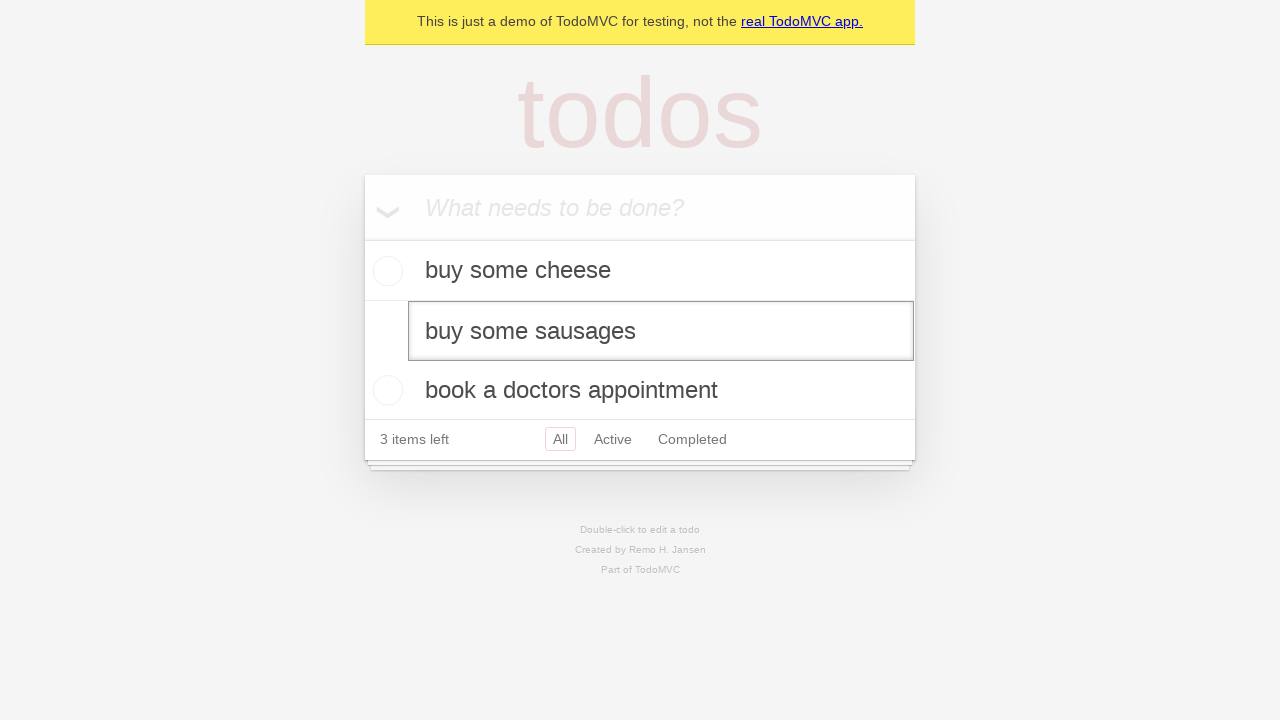

Pressed Escape to cancel edits and revert to original todo text on internal:testid=[data-testid="todo-item"s] >> nth=1 >> internal:role=textbox[nam
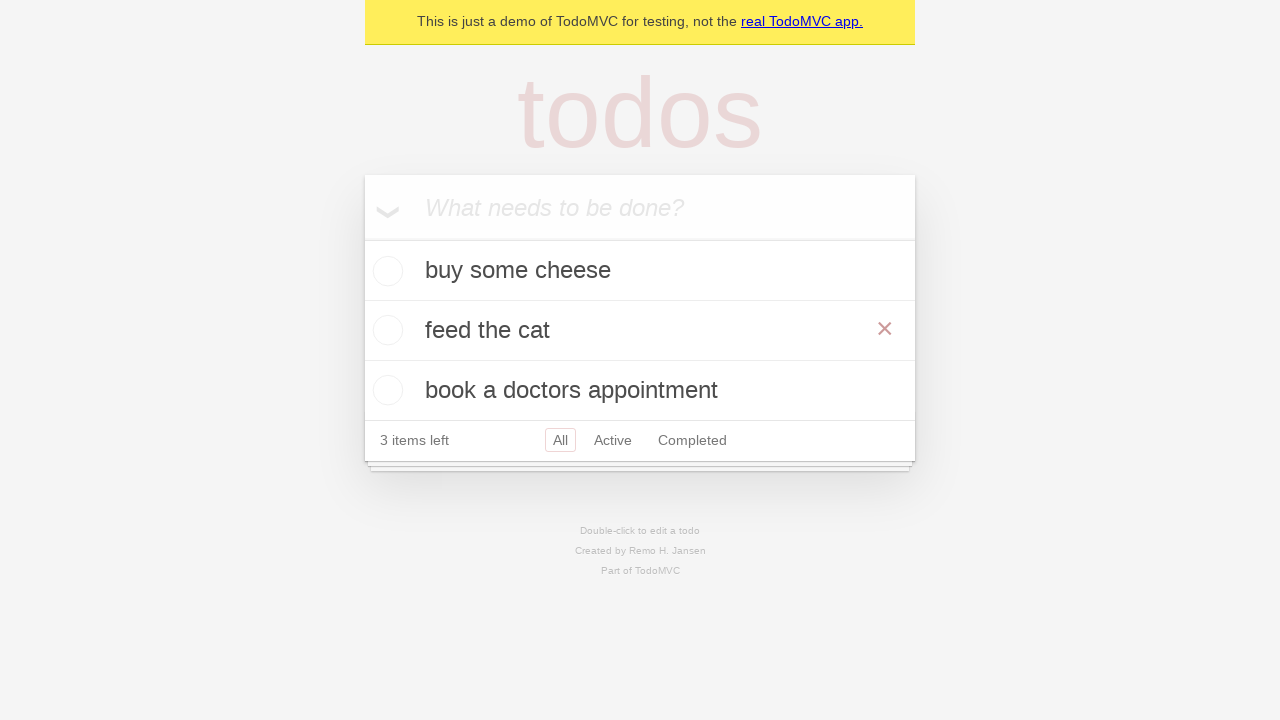

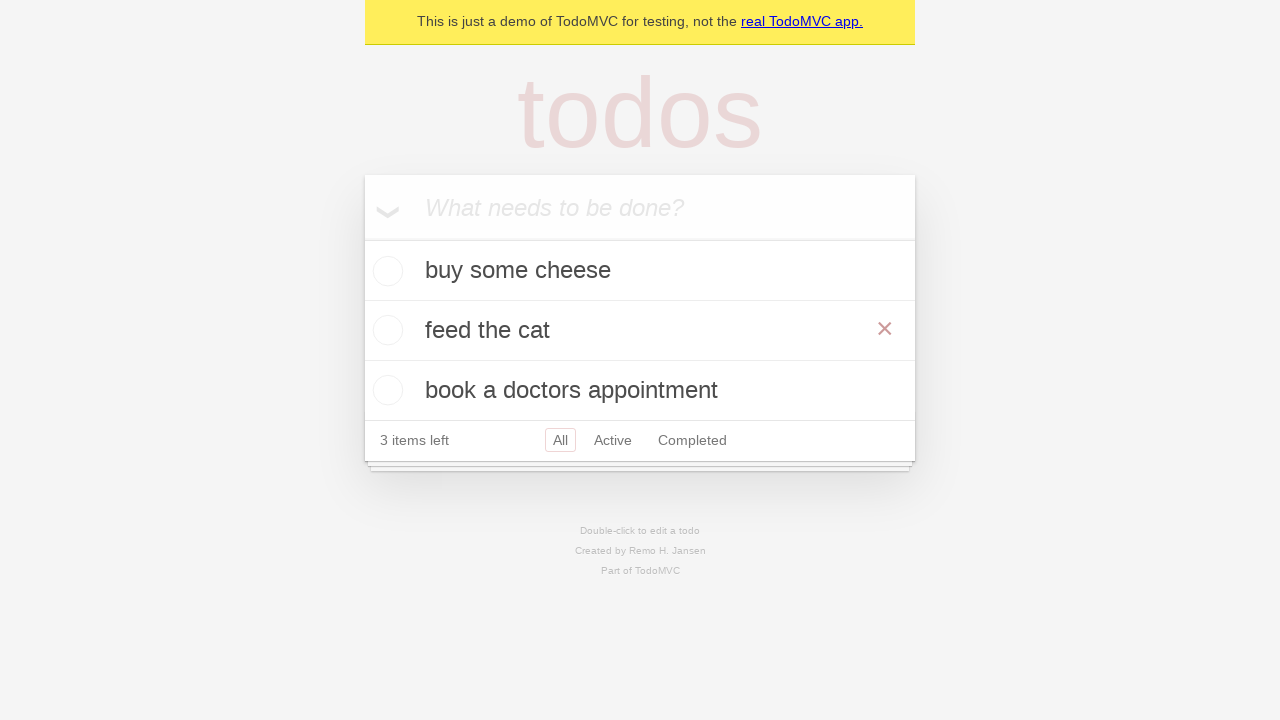